Tests that the Email column in table 1 can be sorted in ascending order by clicking the column header.

Starting URL: http://the-internet.herokuapp.com/tables

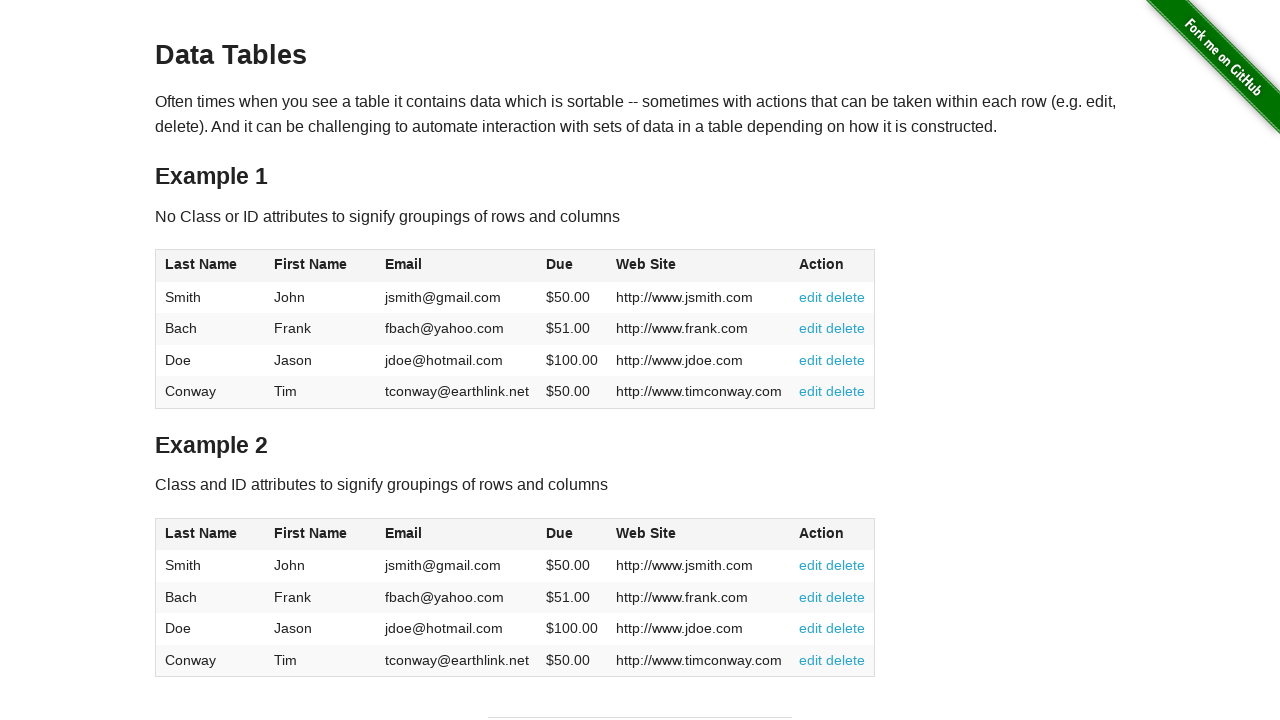

Clicked Email column header in table 1 to sort ascending at (457, 266) on #table1 thead tr th:nth-of-type(3)
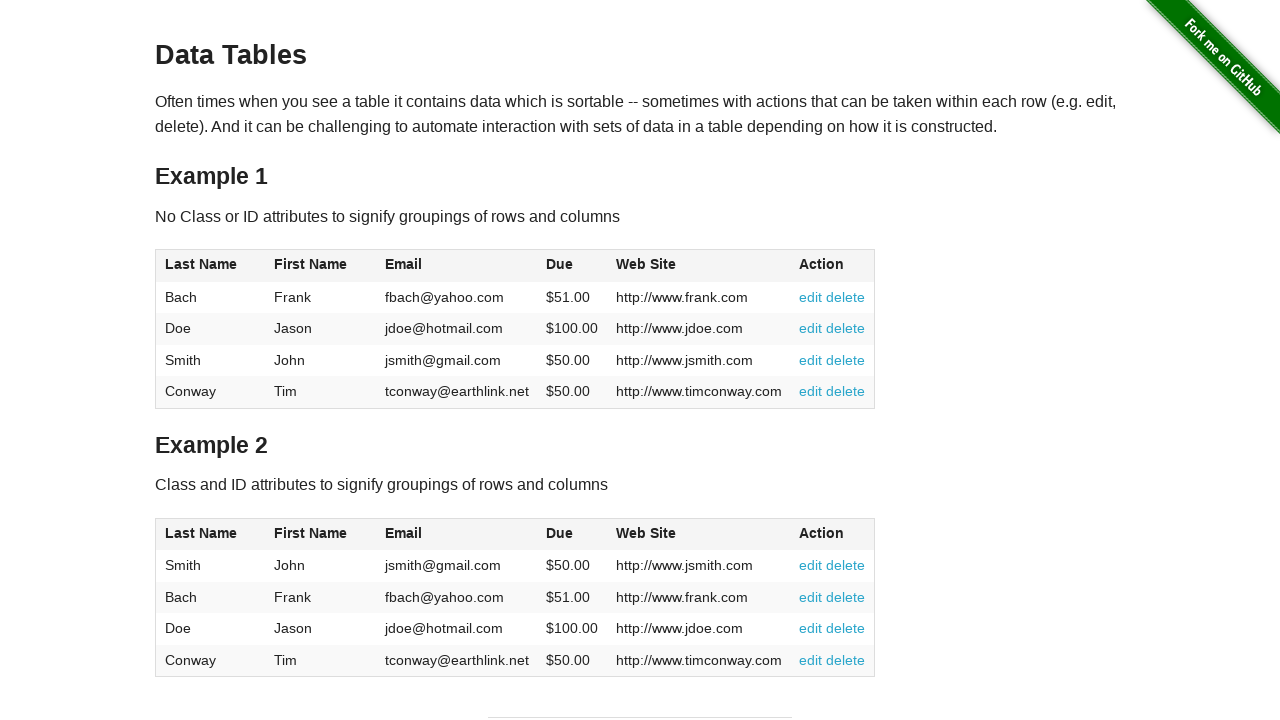

Table sorted and Email column data is now visible
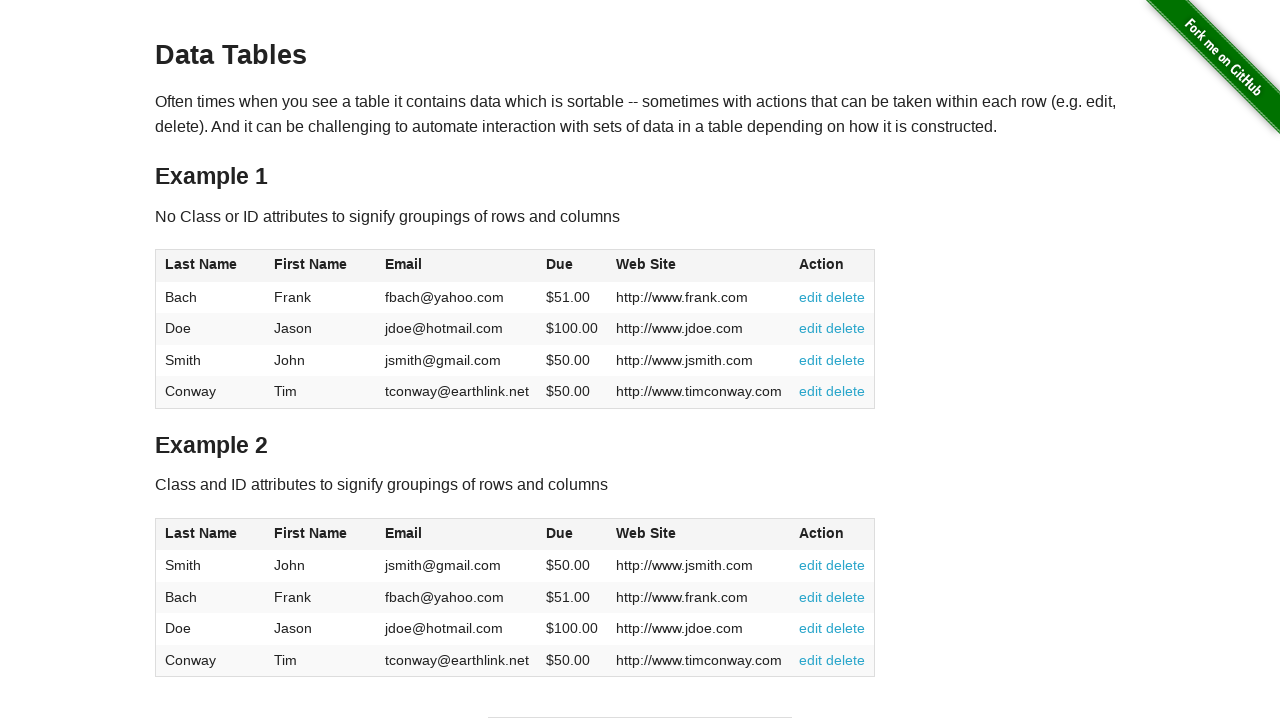

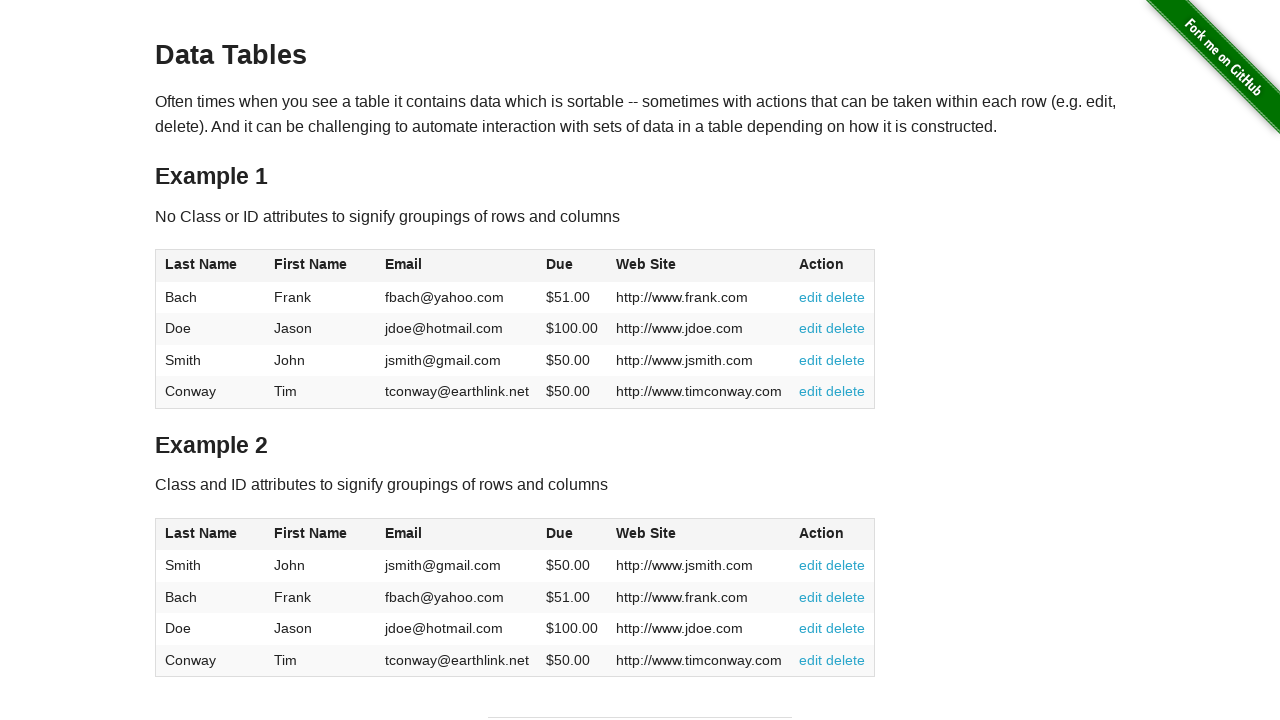